Verifies that the company branding logo is displayed on the login page

Starting URL: https://opensource-demo.orangehrmlive.com/web/index.php/auth/login

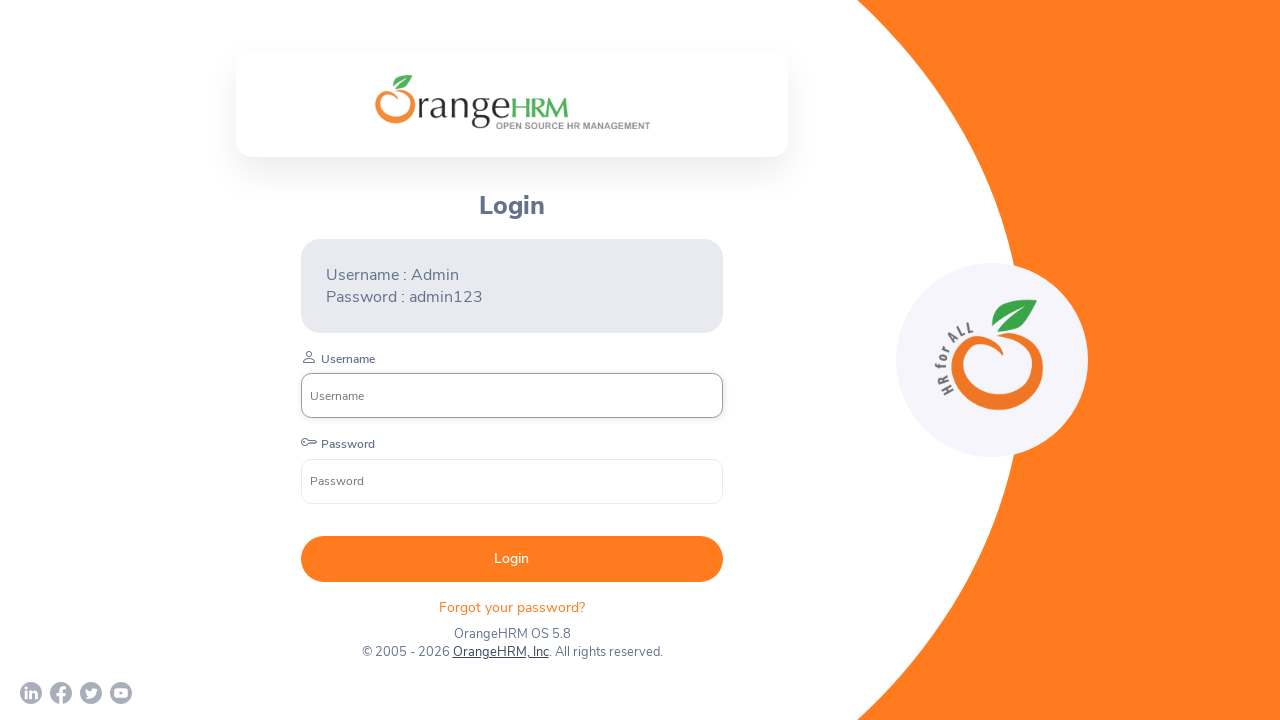

Waited for company branding logo to load on login page
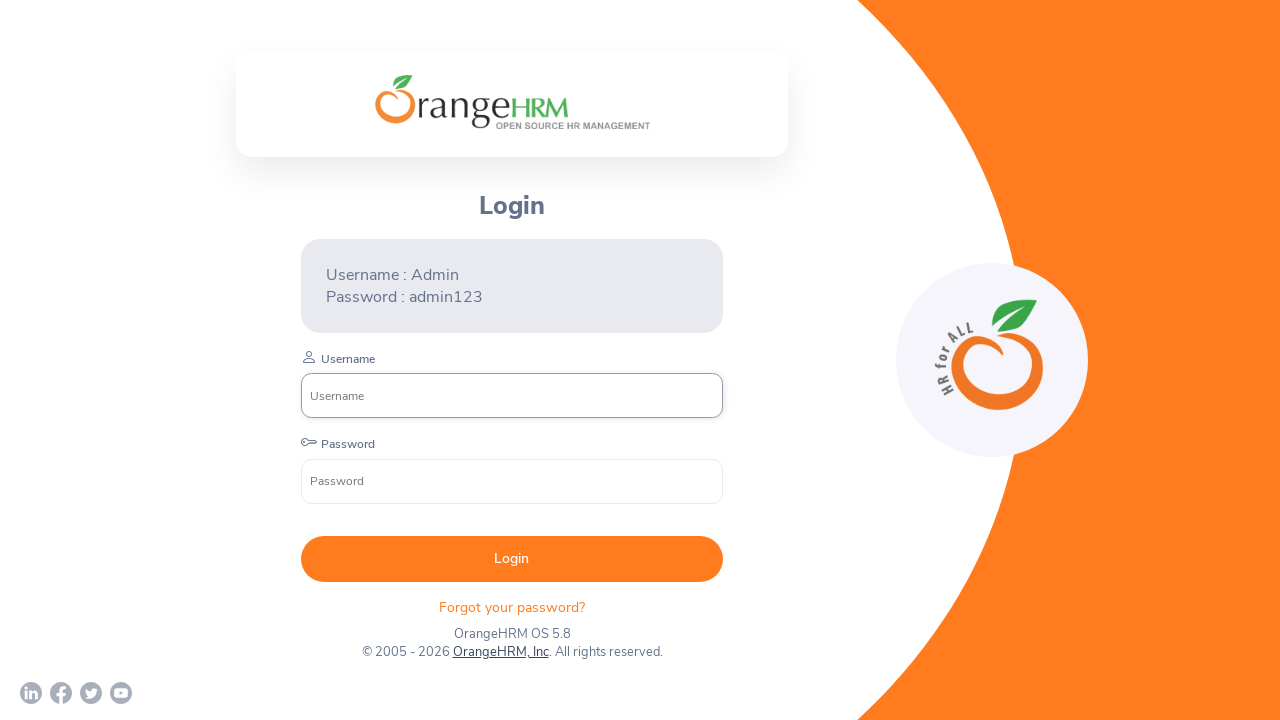

Verified company branding logo is visible
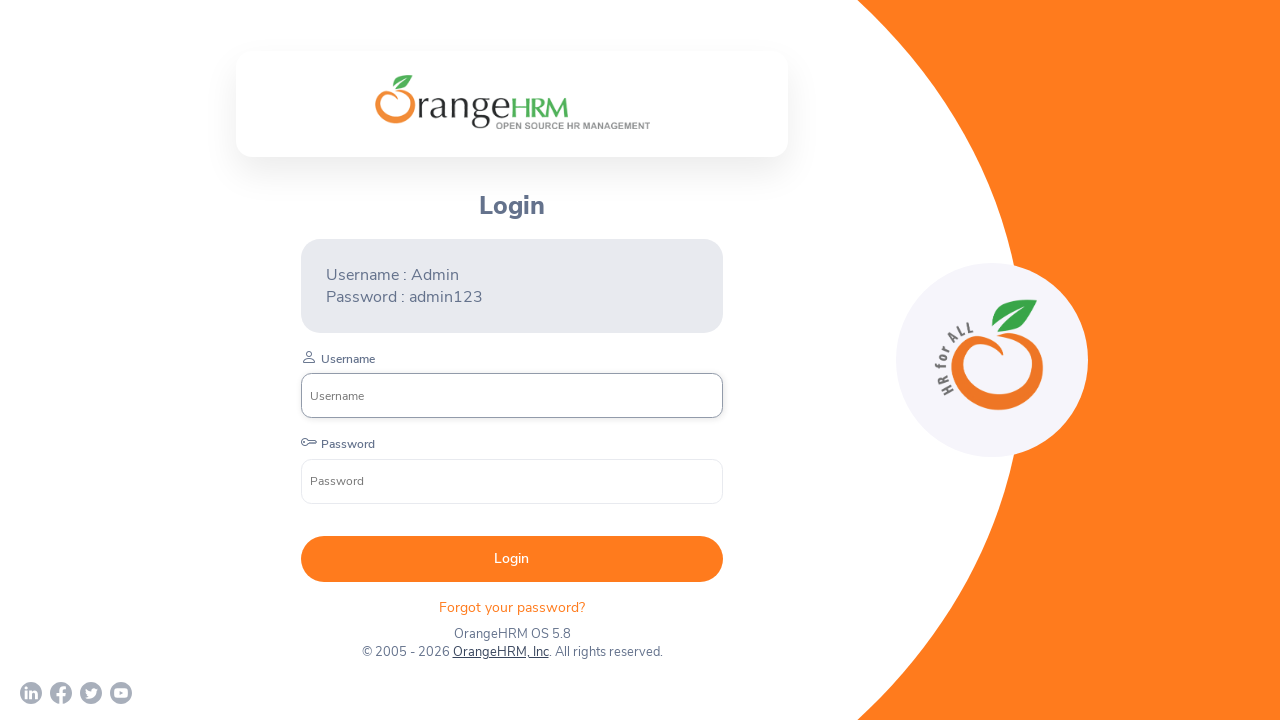

Assertion passed: company branding logo is displayed on login page
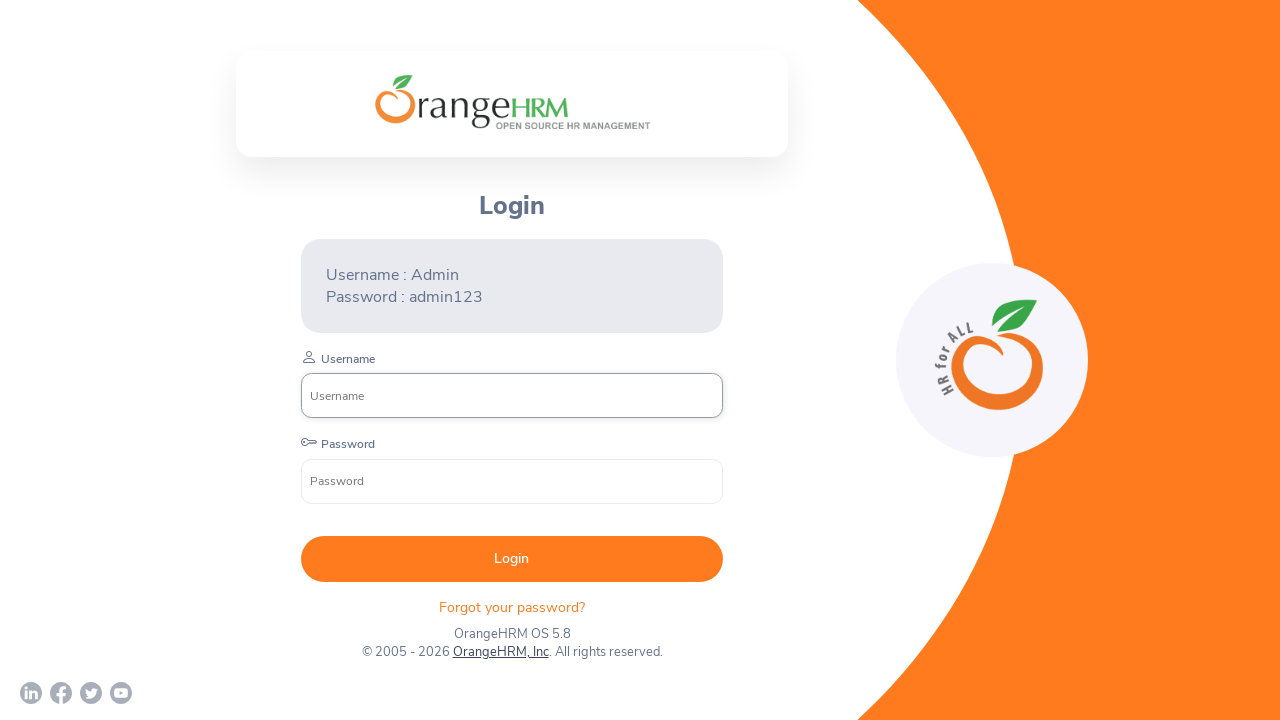

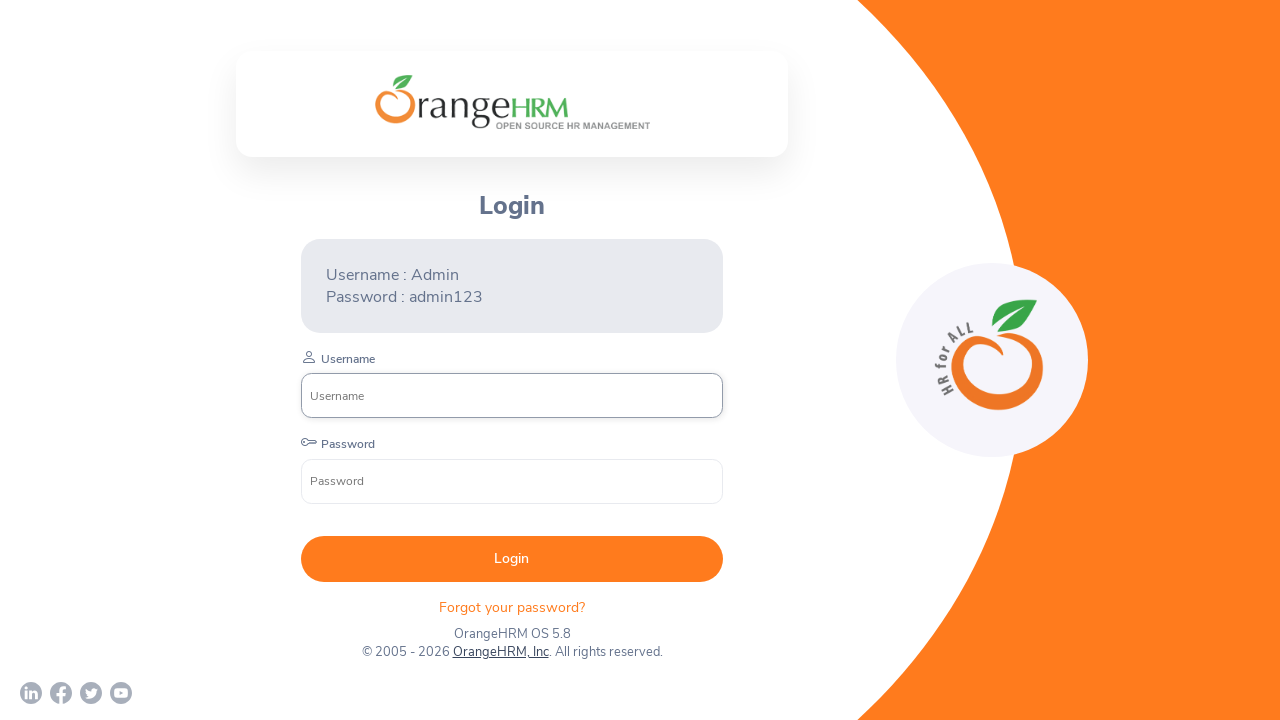